Tests file download functionality by clicking the download button and verifying that a download event is triggered on a file download practice page.

Starting URL: https://leafground.com/file.xhtml

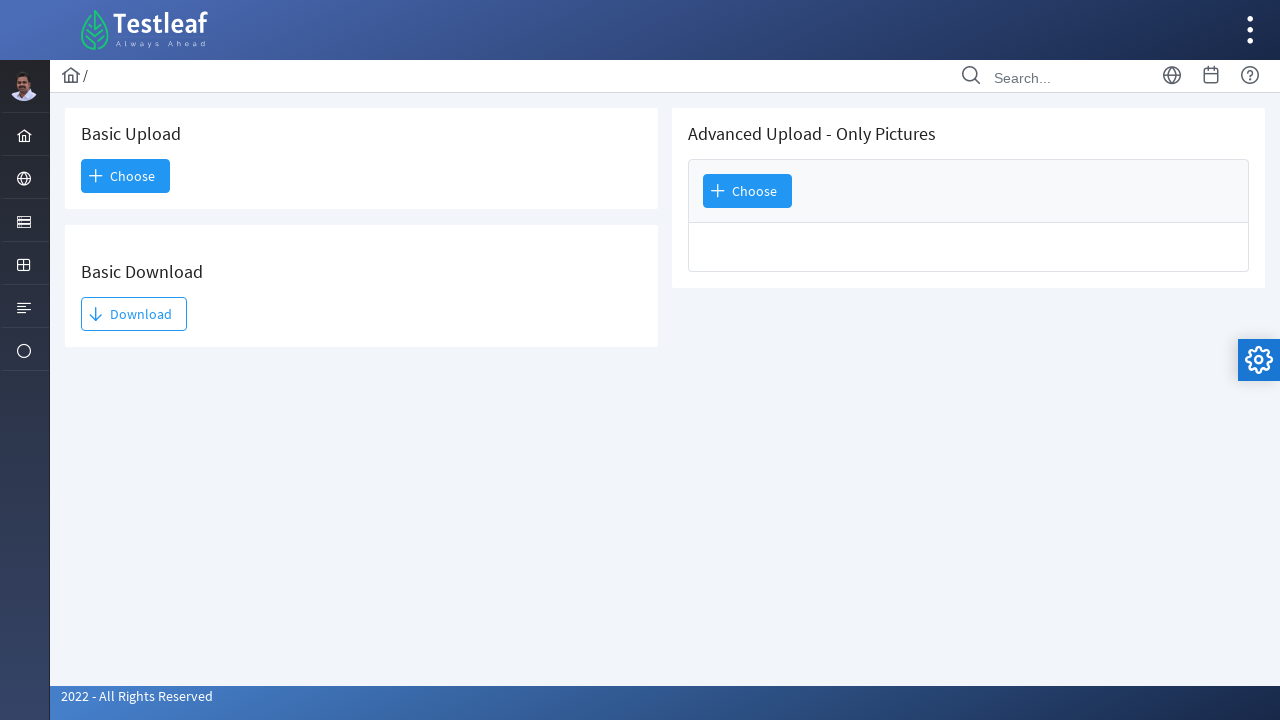

Clicked Download button to trigger file download at (134, 314) on internal:text="Download"s
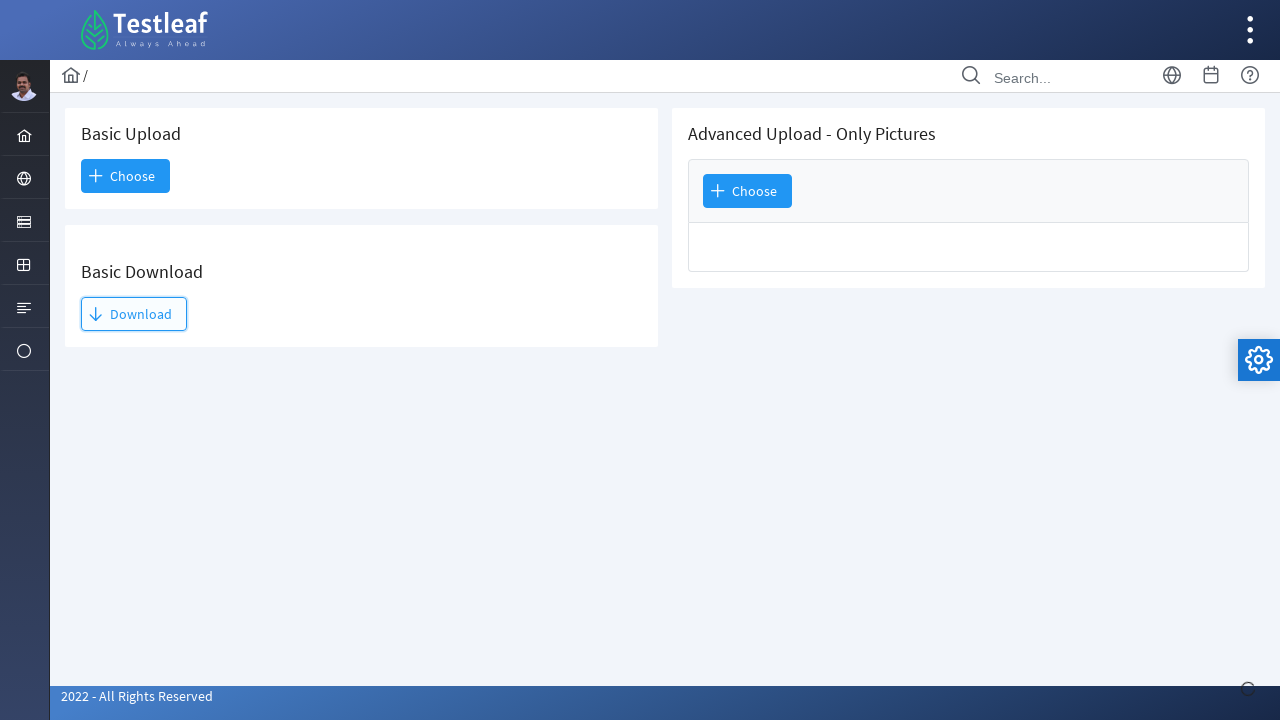

Download event triggered and download object obtained
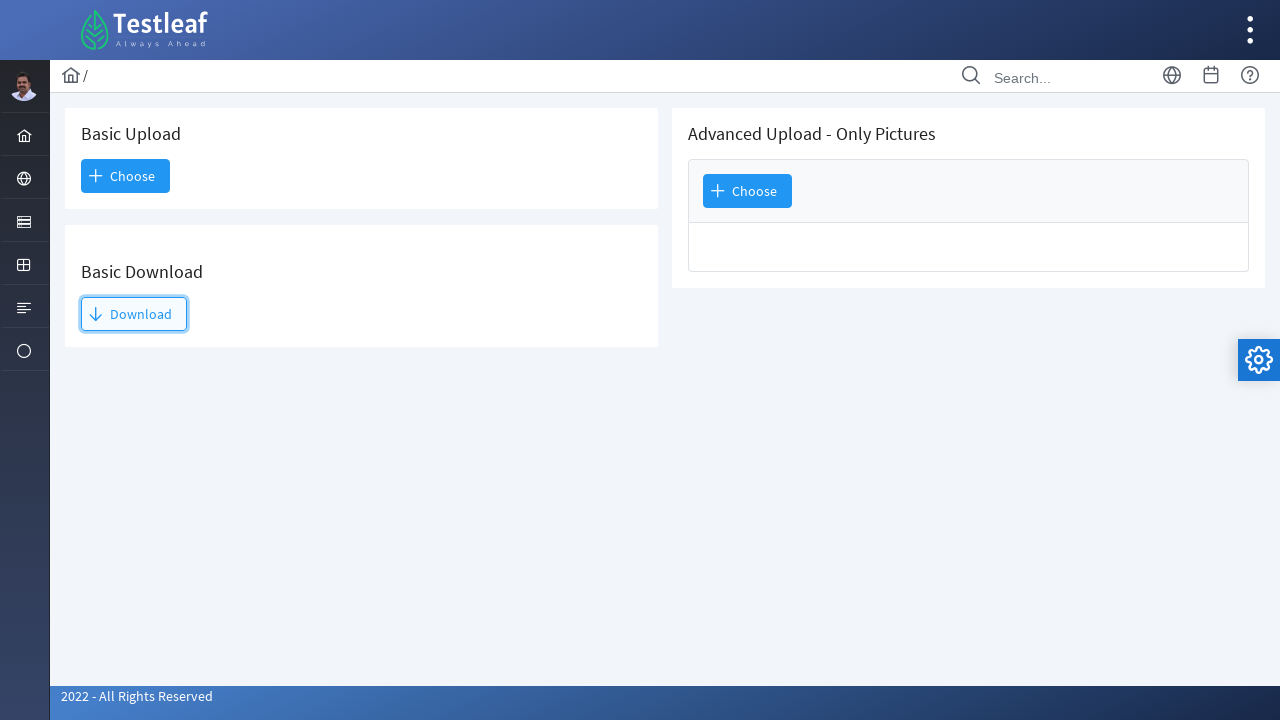

Retrieved suggested filename: TestLeaf Logo.png
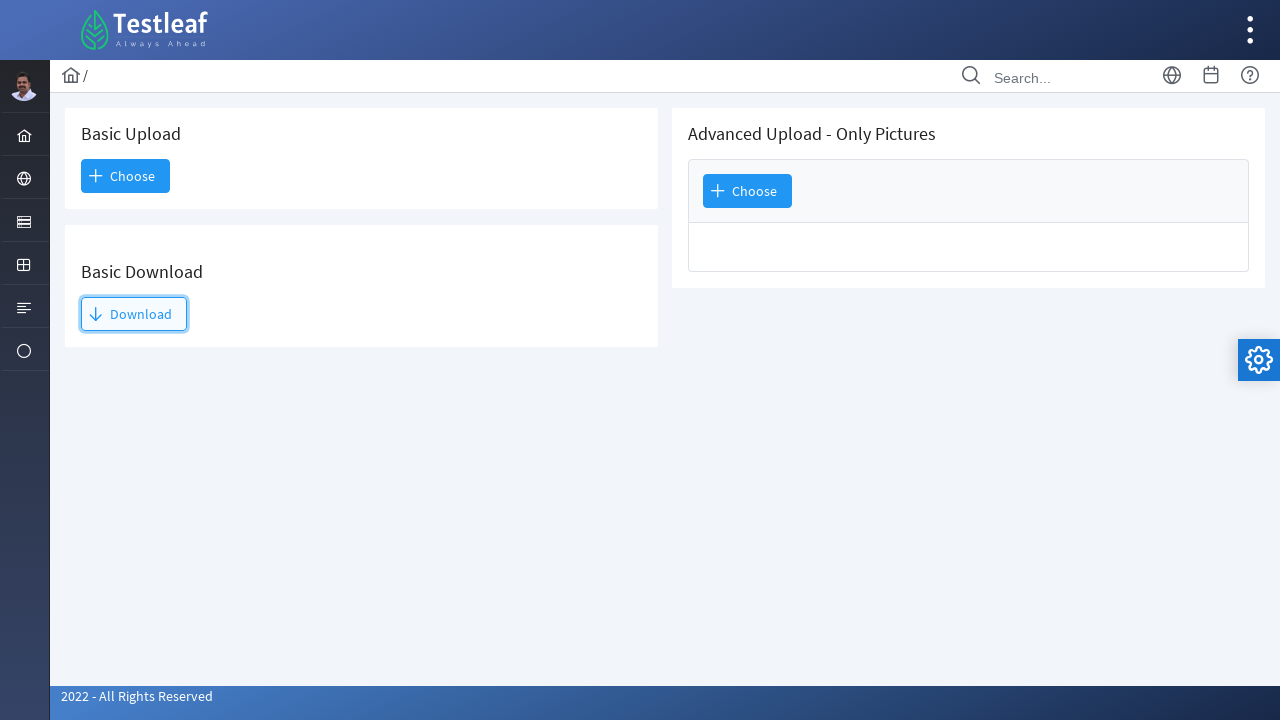

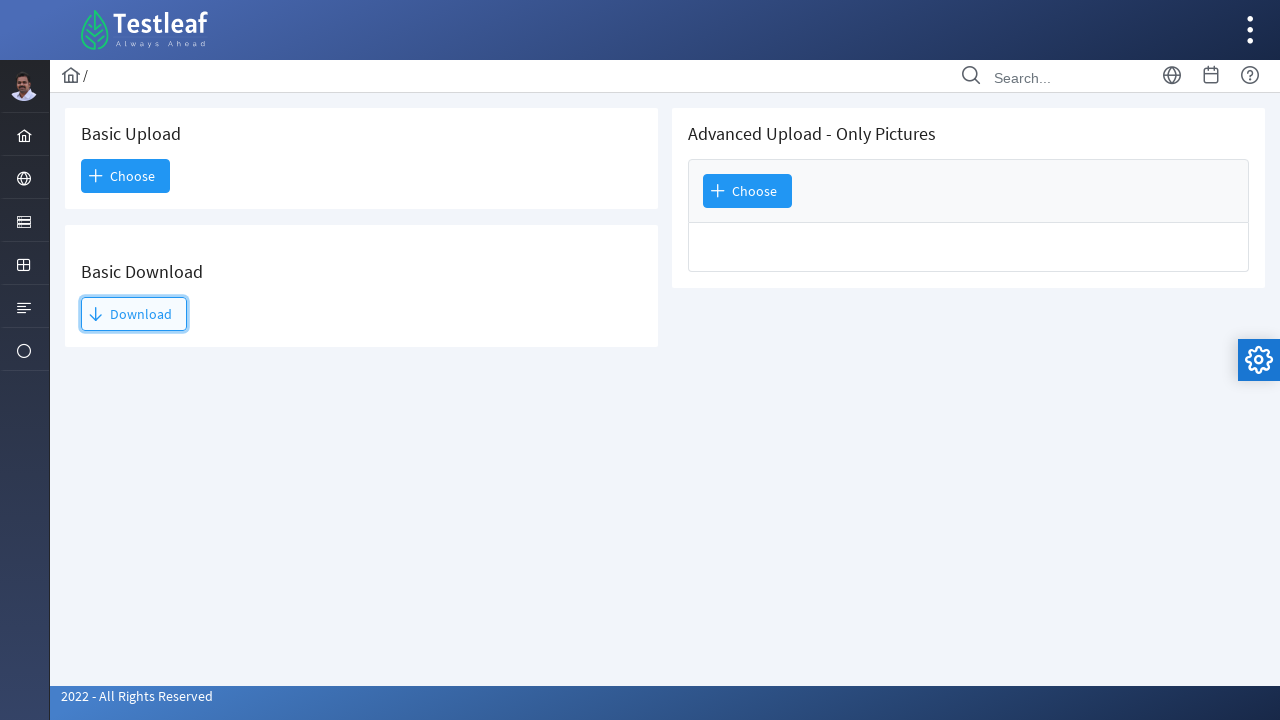